Tests the Apple retail store locator by entering a location search for Warren, MI

Starting URL: https://www.apple.com/retail/

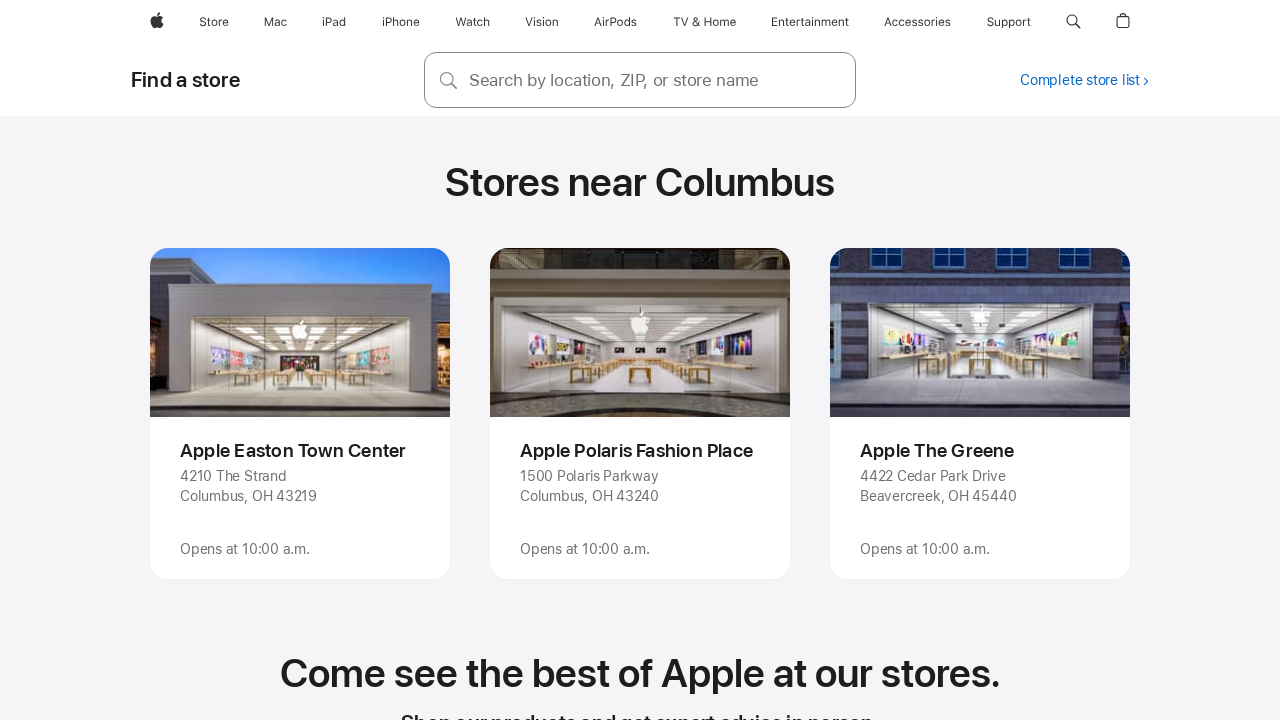

Entered 'warren ,MI' in store locator search field on input[aria-label='Find a store']
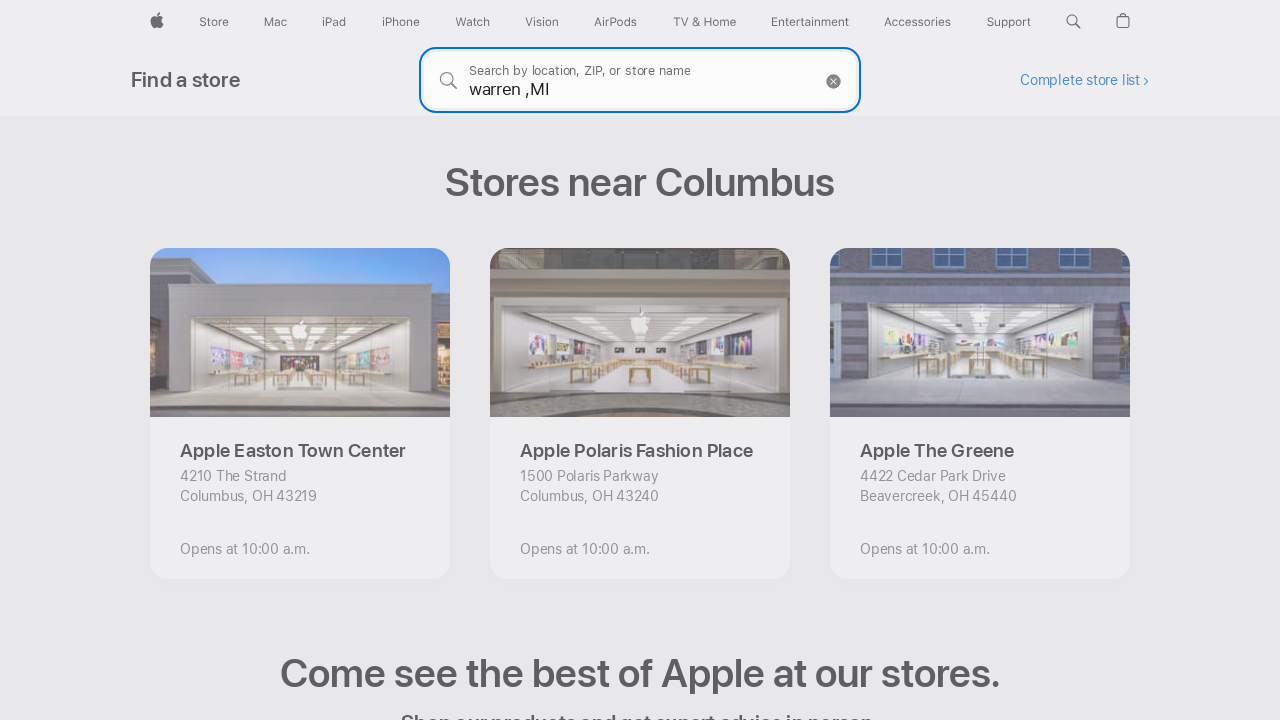

Waited for store search results to load
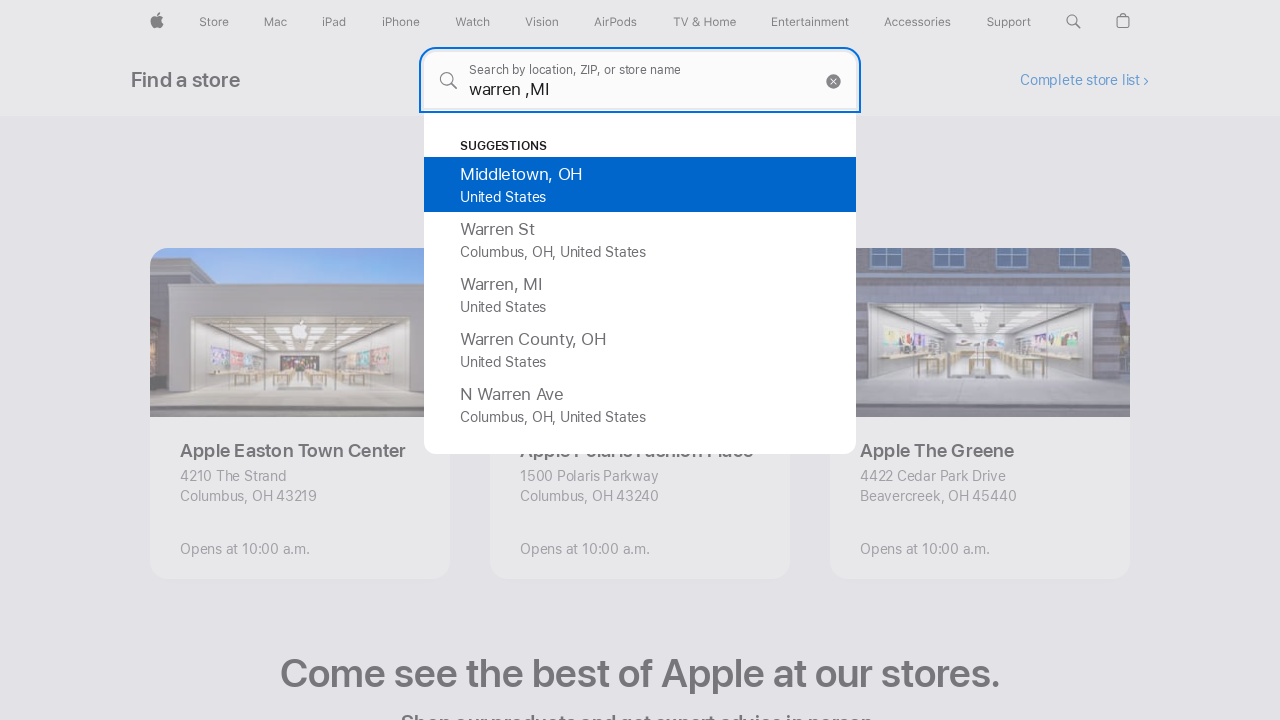

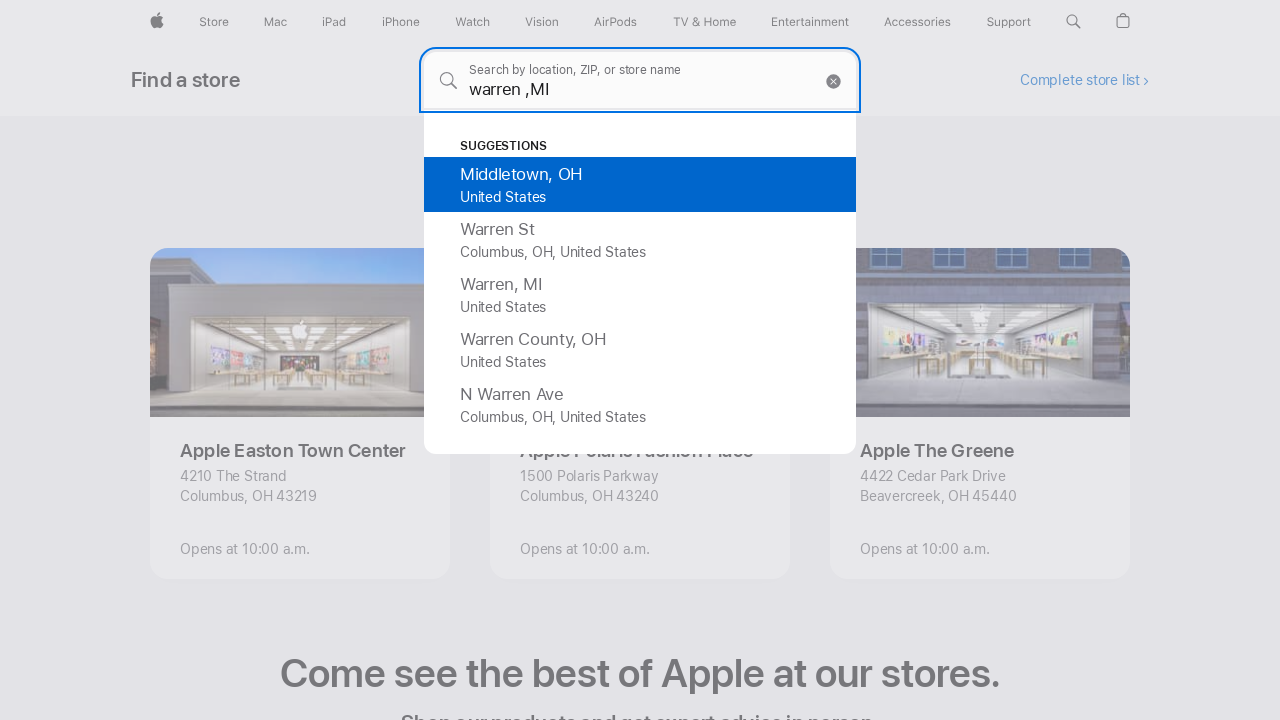